Demonstrates various JavaScript executor methods including form interaction, alerts, and scrolling on a demo QA website

Starting URL: https://demoqa.com/text-box

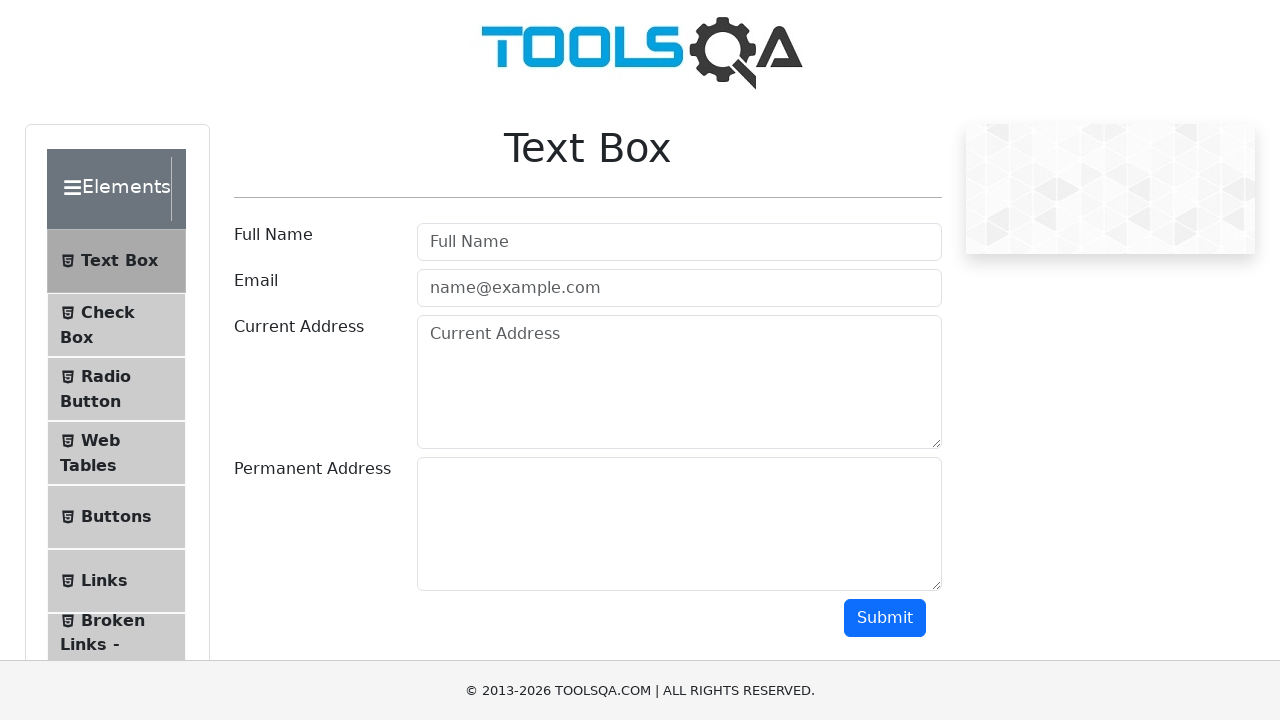

Clicked on the username field at (679, 242) on #userName
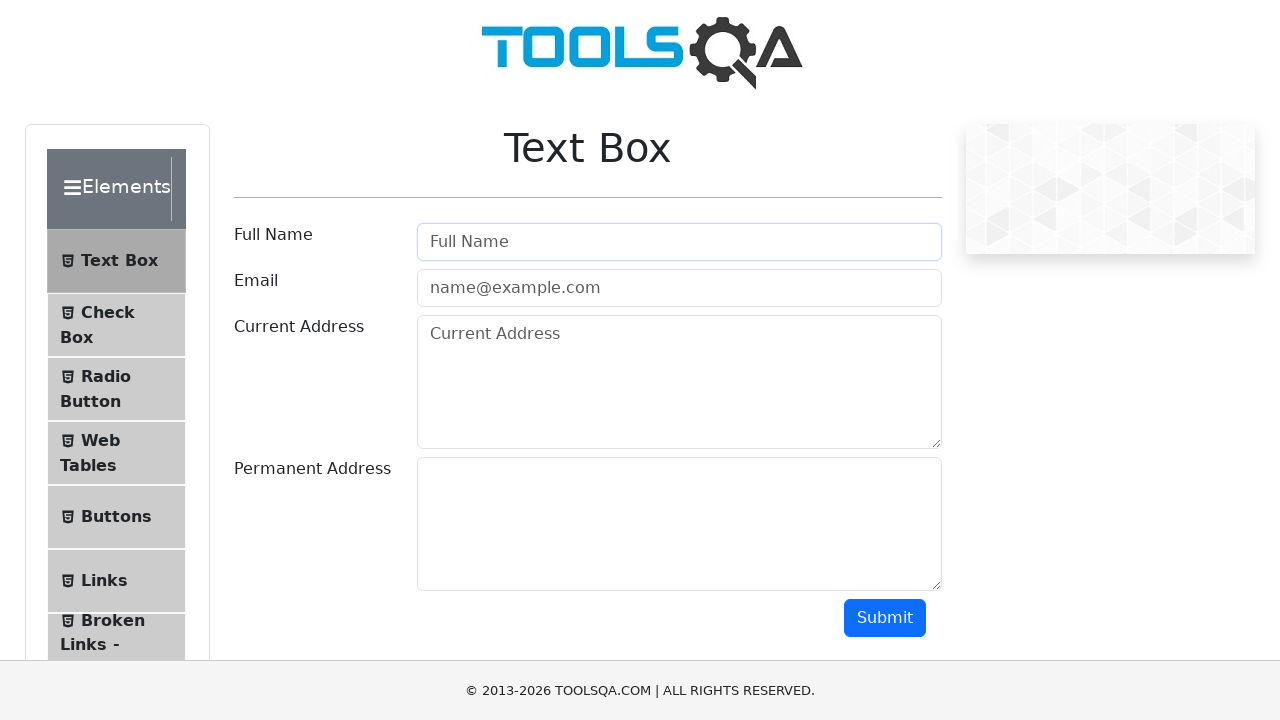

Filled username field with 'sadhanakadam' on #userName
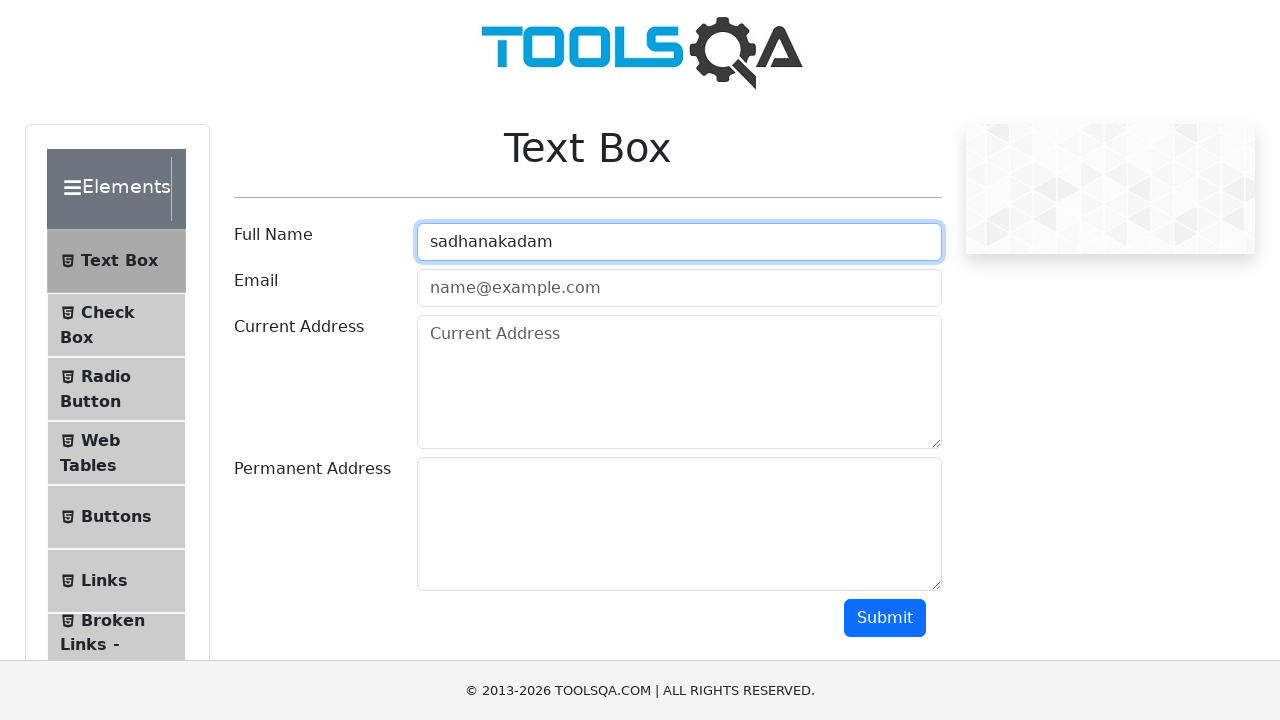

Executed JavaScript alert and accepted dialog
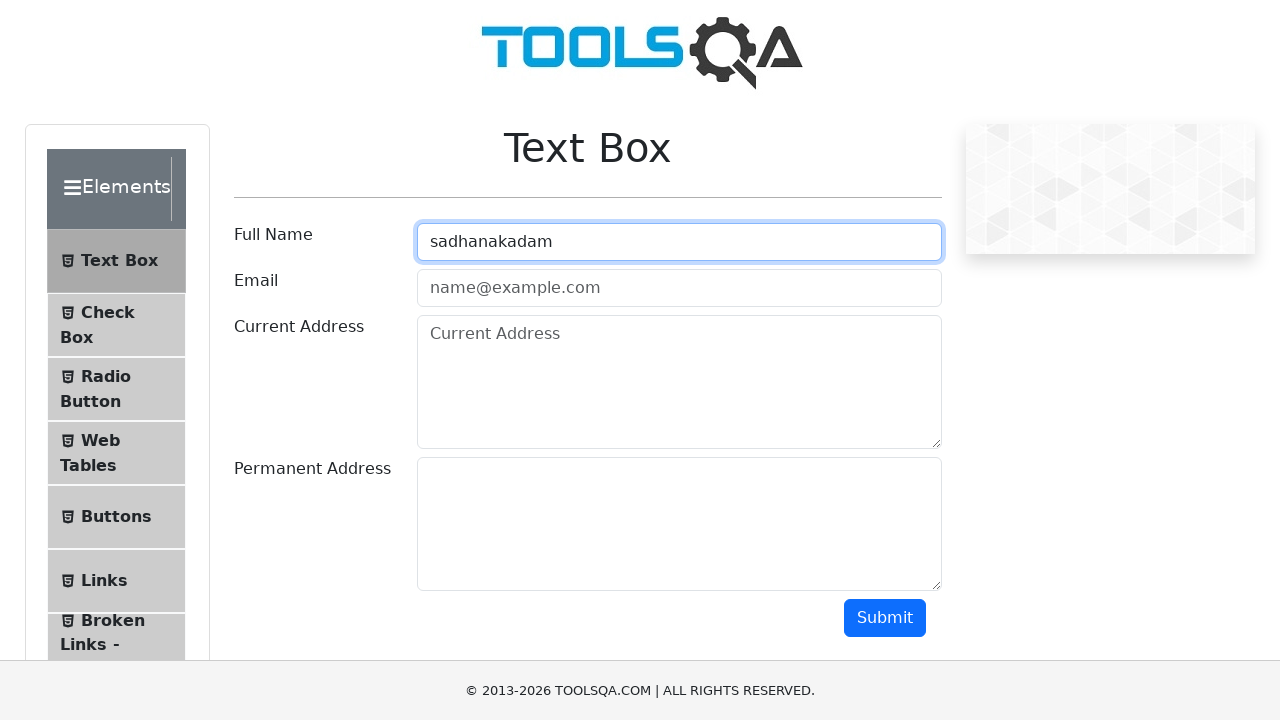

Reloaded the page
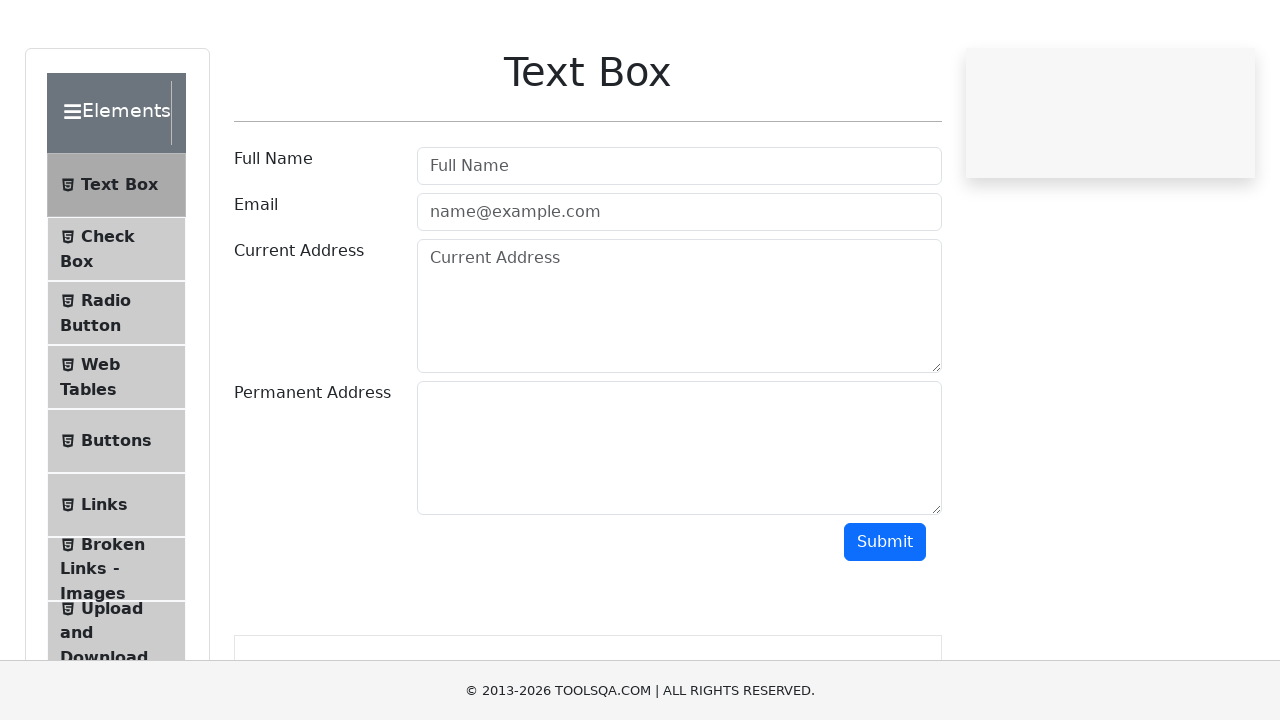

Scrolled to Dynamic Properties element
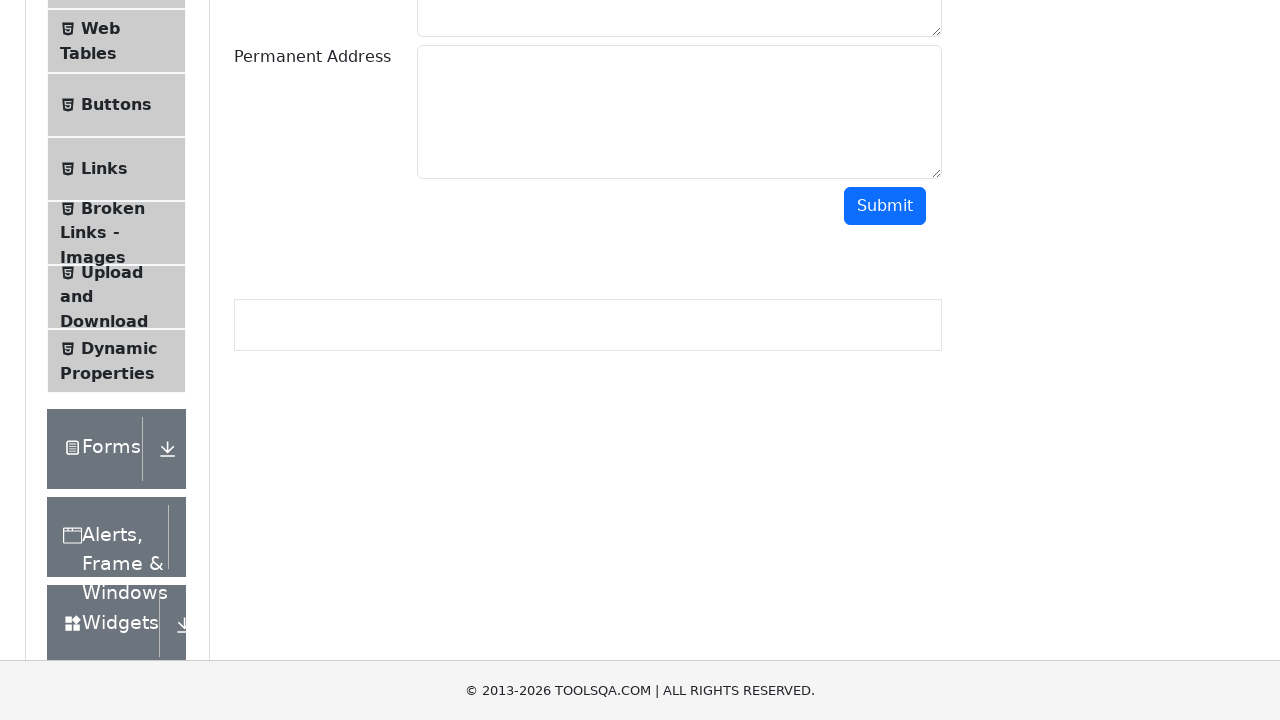

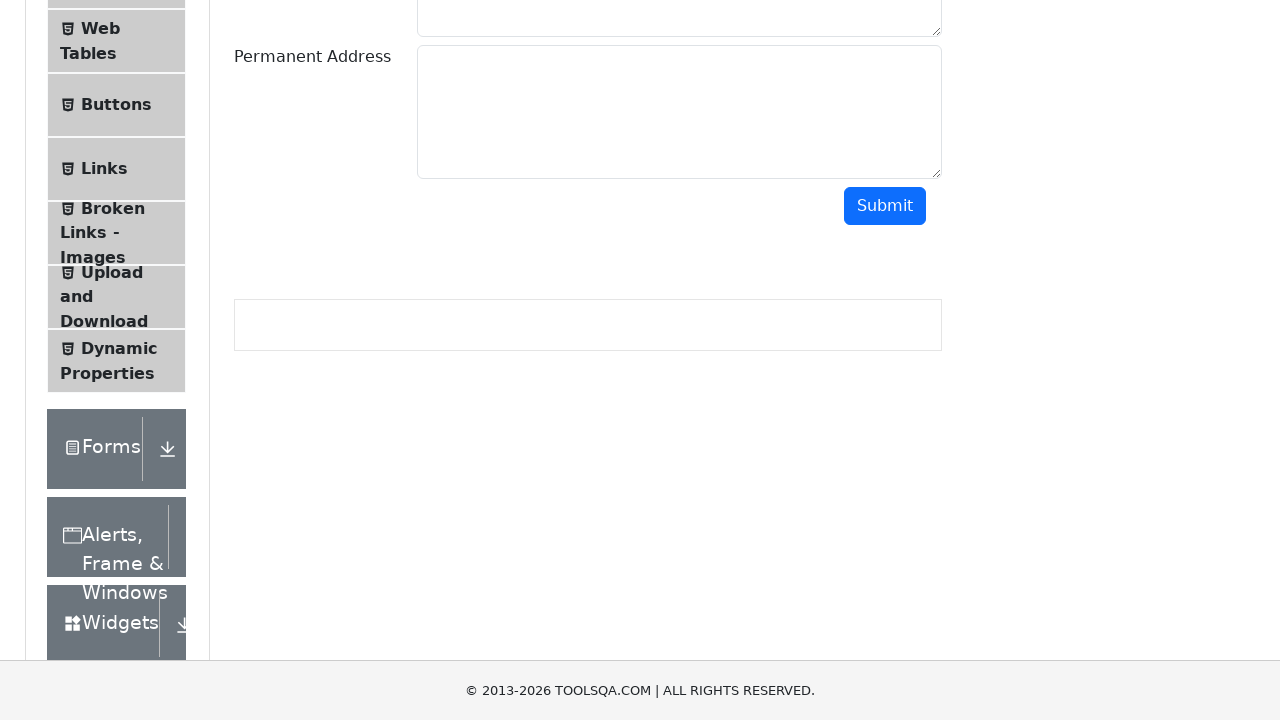